Navigates to Barchart unusual options activity page and verifies that the main content element is present

Starting URL: https://www.barchart.com/options/unusual-activity/stocks?orderBy=tradeTime&orderDir=desc&page=1

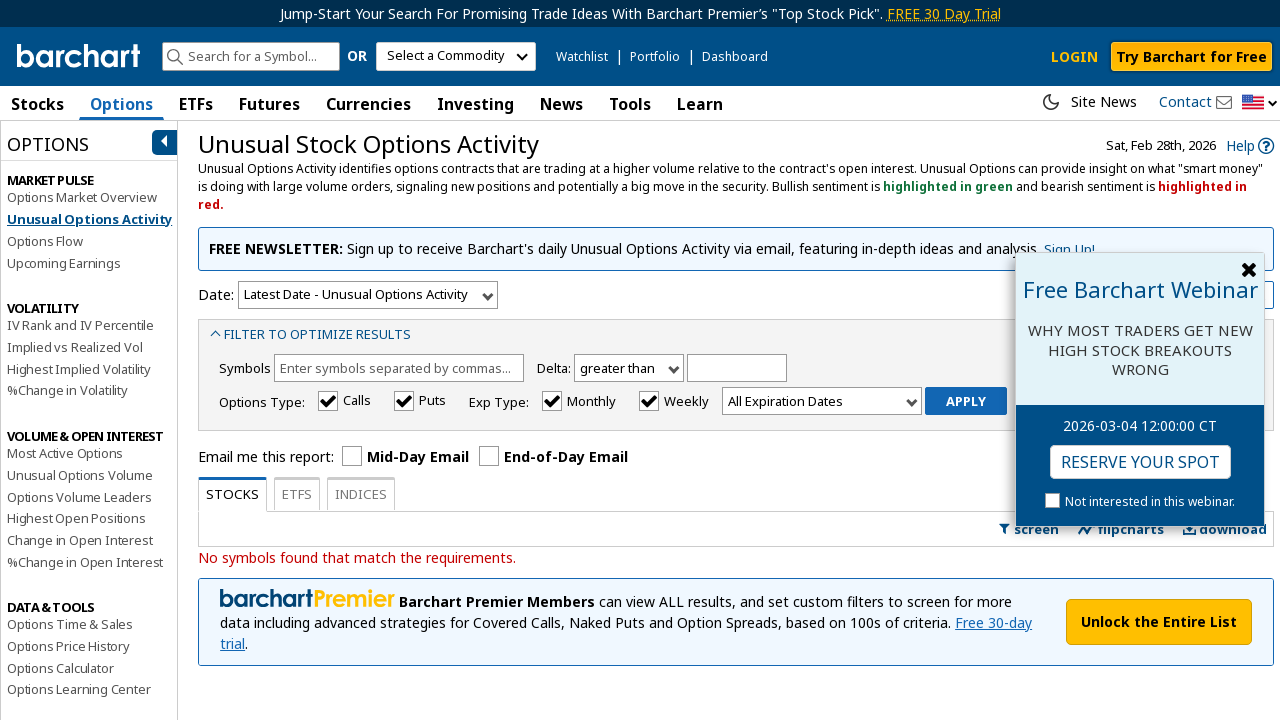

Waited for main content column to load on Barchart unusual options activity page
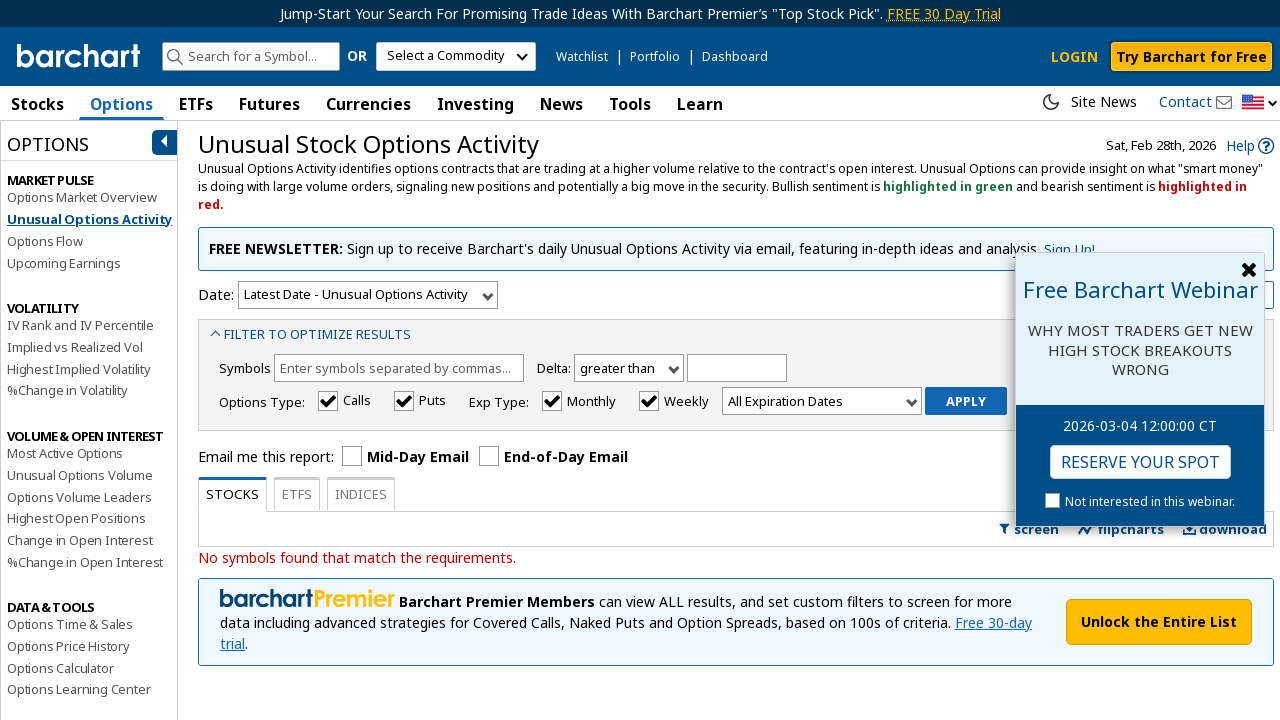

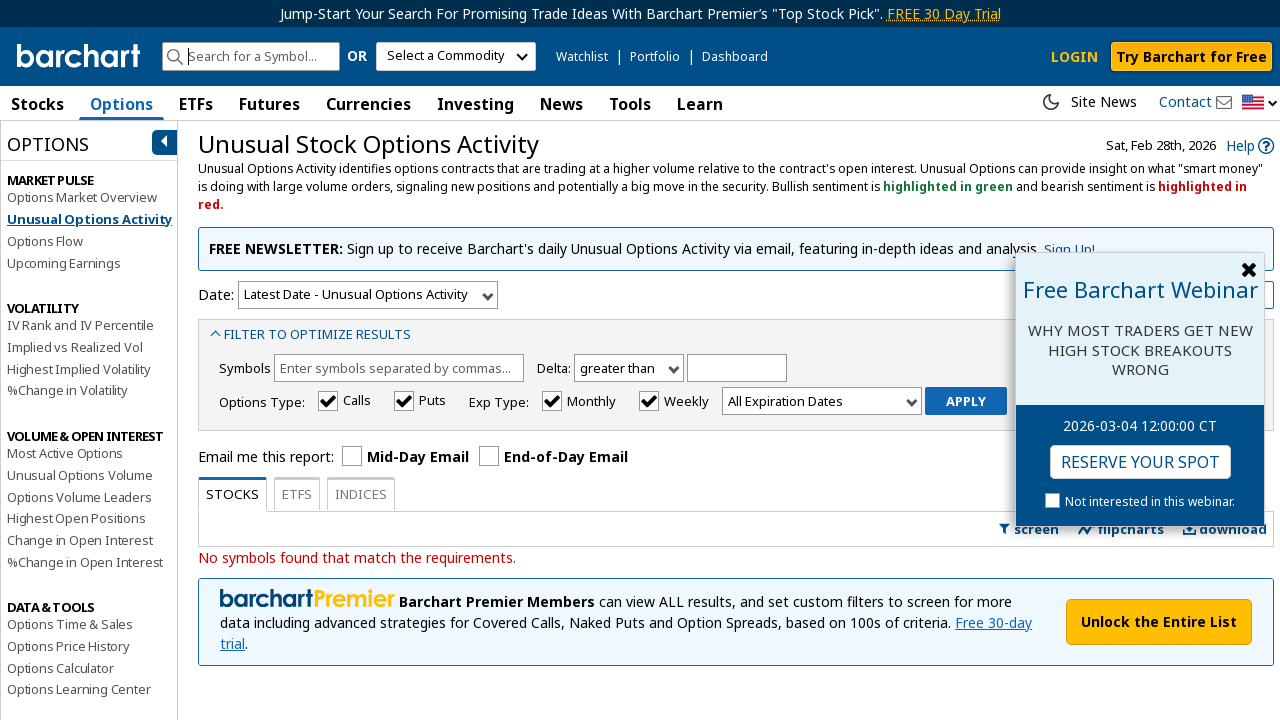